Navigates to pudelek.pl (a Polish entertainment website) and verifies the page title contains "Pudelek.pl"

Starting URL: http://pudelek.pl/

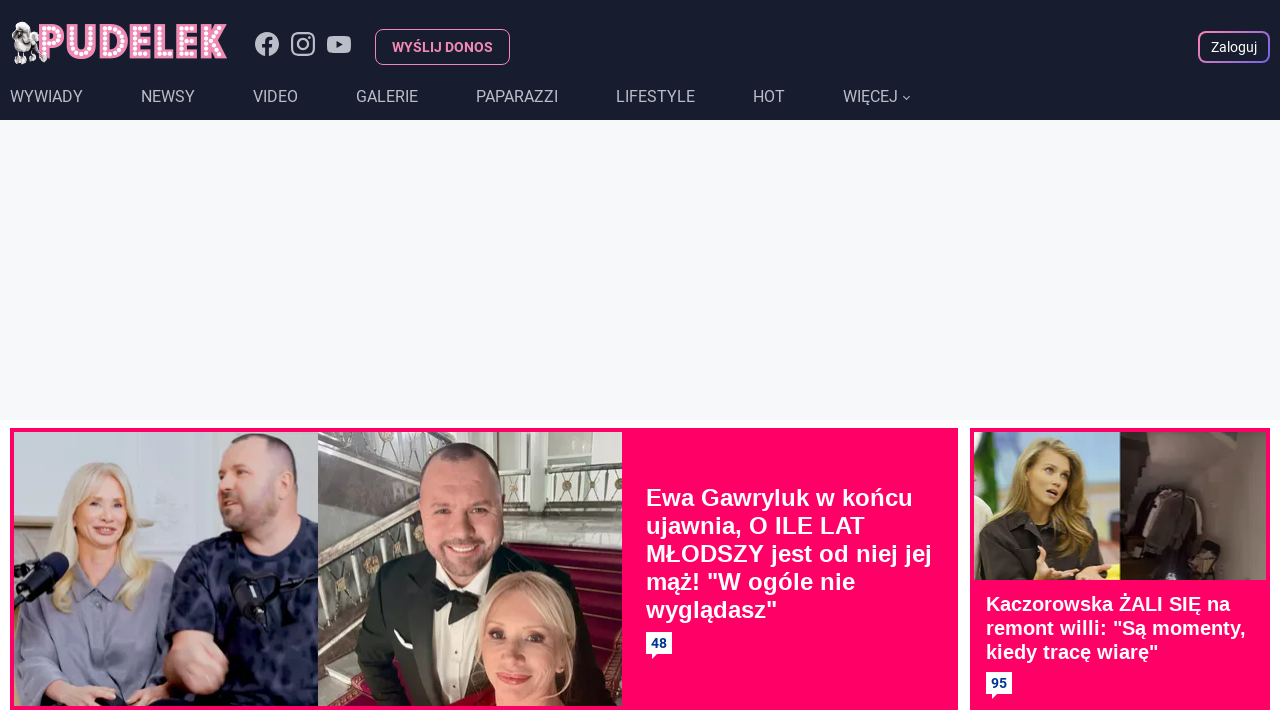

Navigated to http://pudelek.pl/
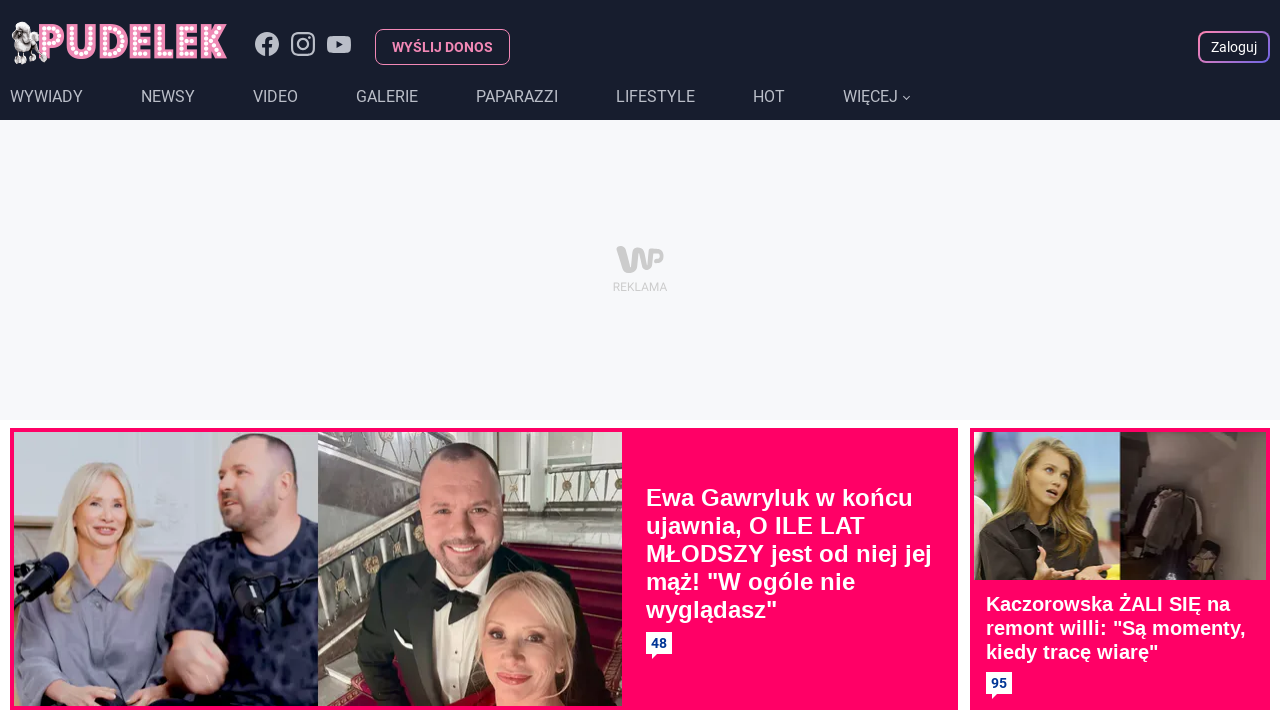

Page DOM content loaded
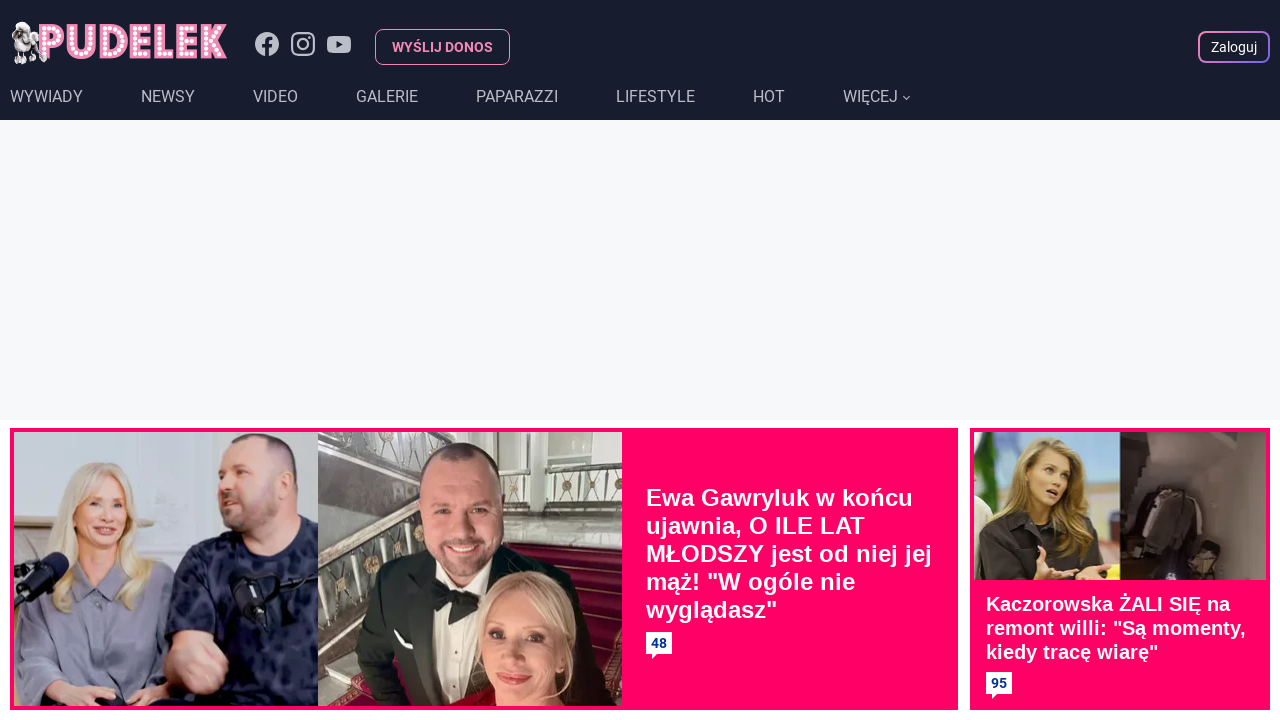

Verified page title contains 'Pudelek'
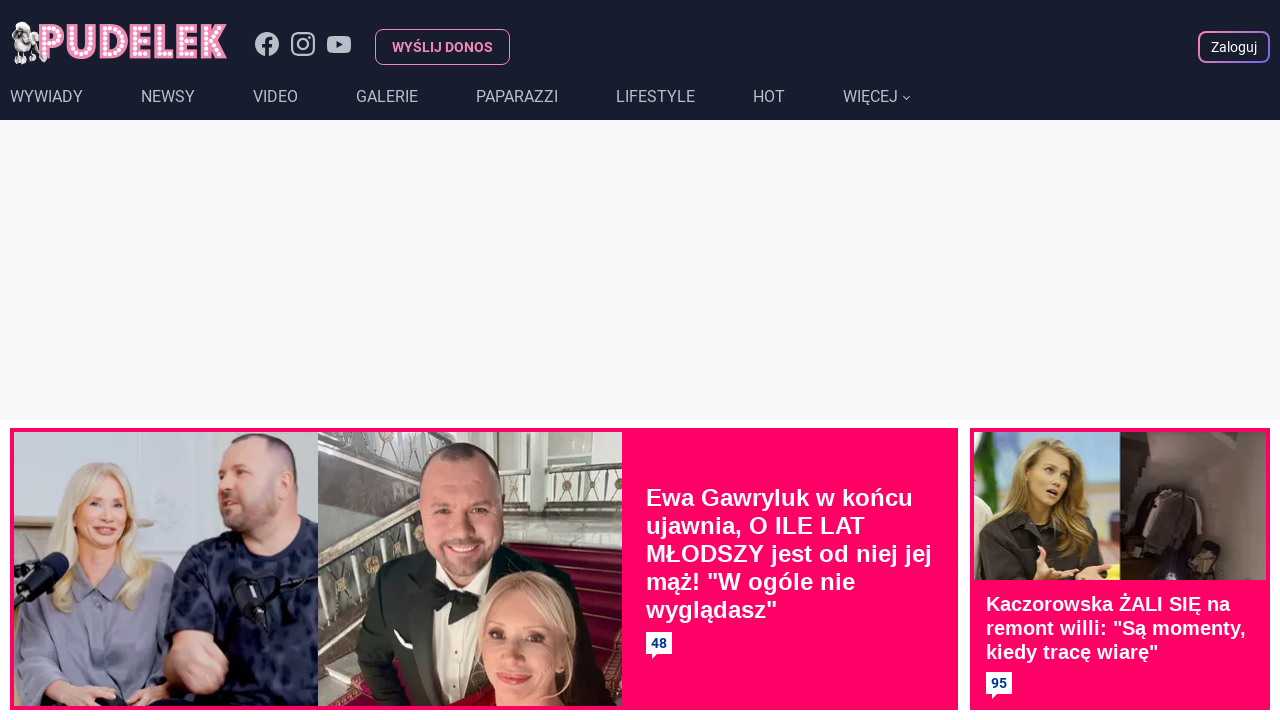

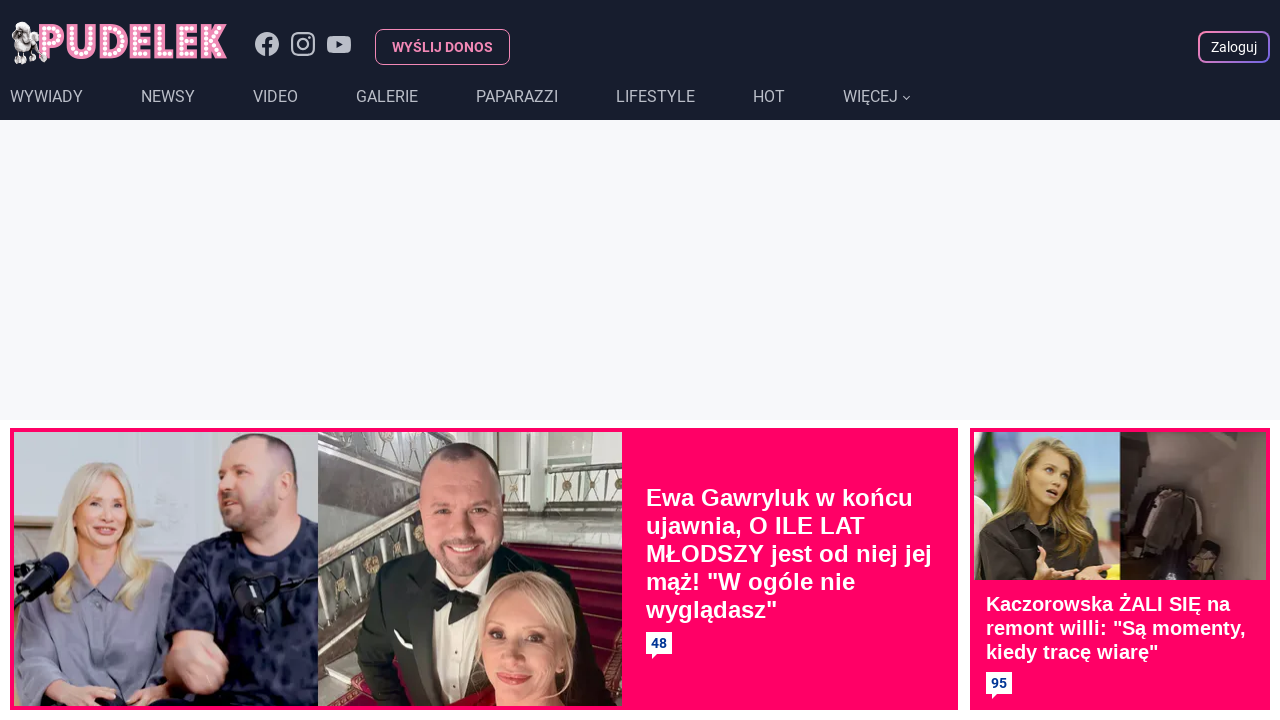